Tests iframe handling by navigating through multiple nested frames, filling a text field, and then navigating to video section

Starting URL: https://demo.automationtesting.in/Frames.html

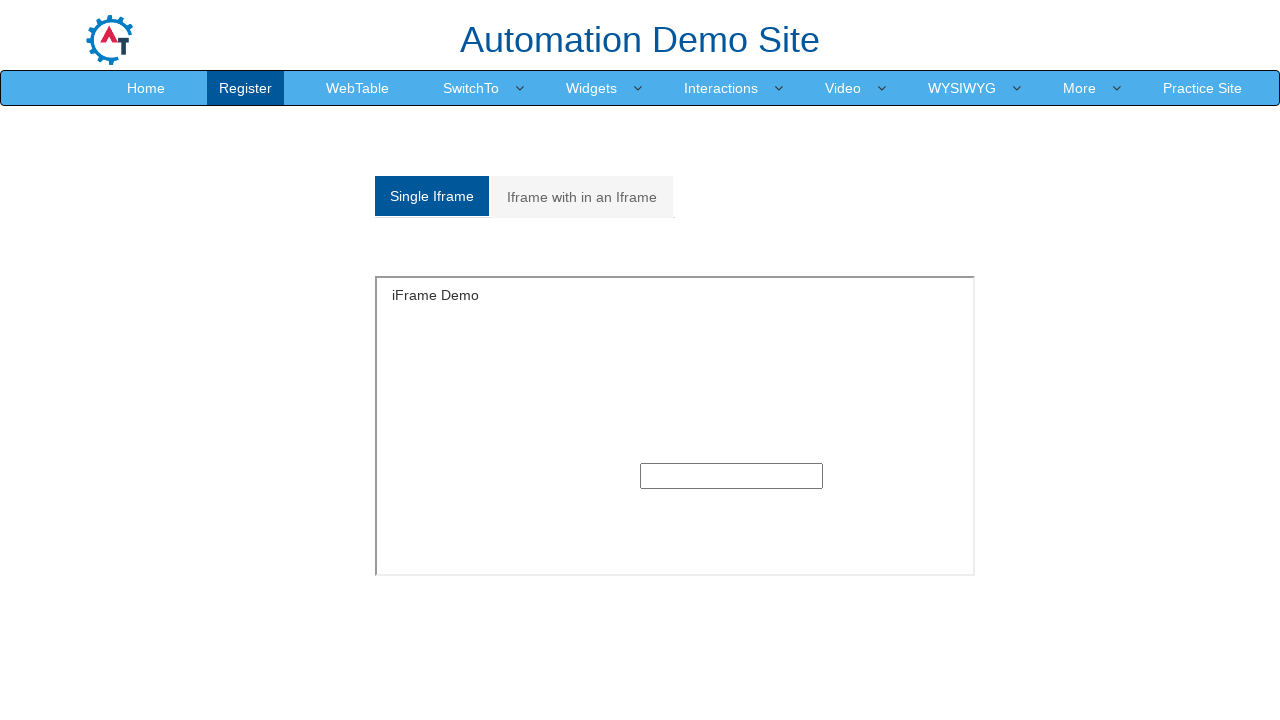

Clicked on Multiple iframe tab at (582, 197) on xpath=//a[@href='#Multiple']
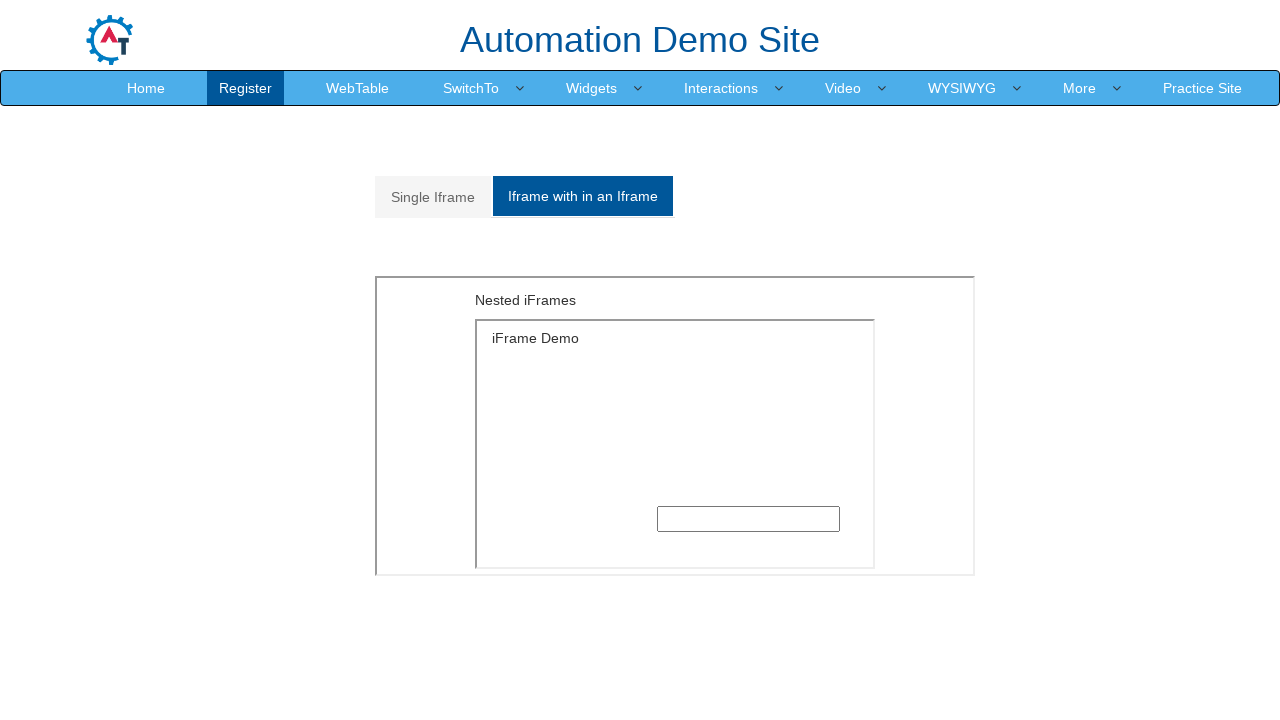

Located outer iframe with MultipleFrames.html
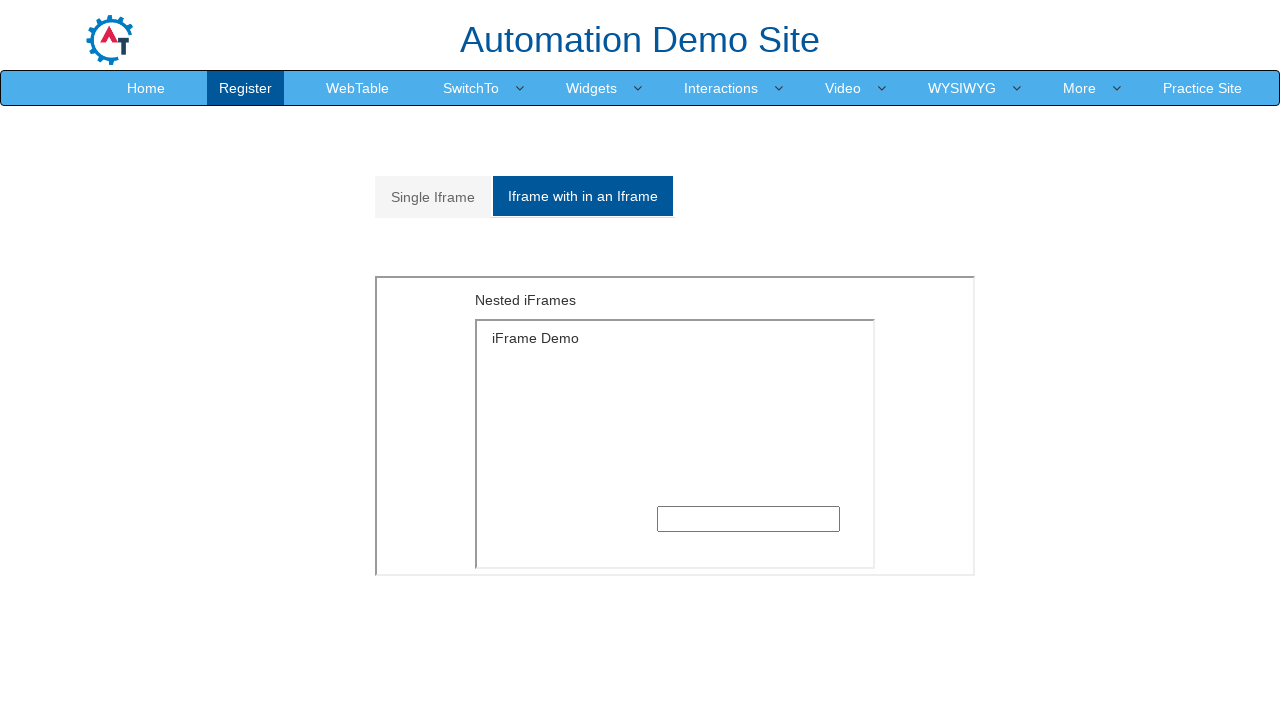

Located inner iframe with SingleFrame.html
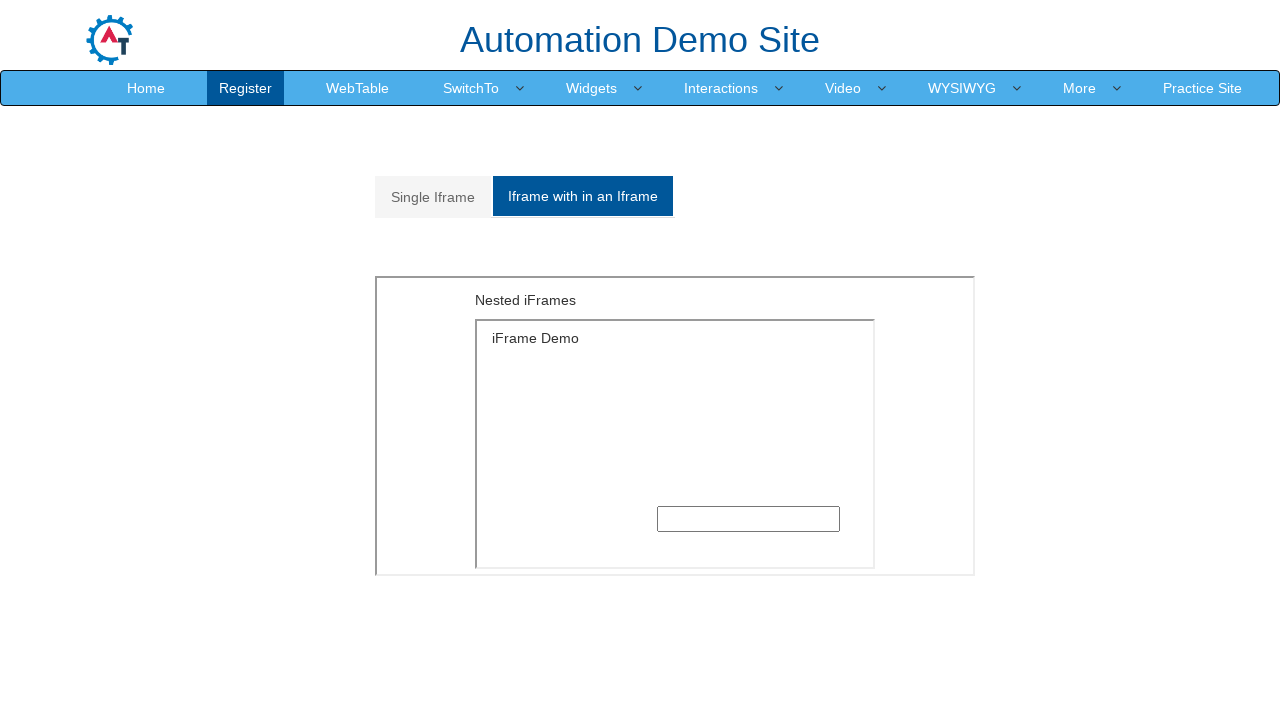

Filled text field in nested iframe with 'Mohammed Javed J' on xpath=//iframe[@src='MultipleFrames.html'] >> internal:control=enter-frame >> xp
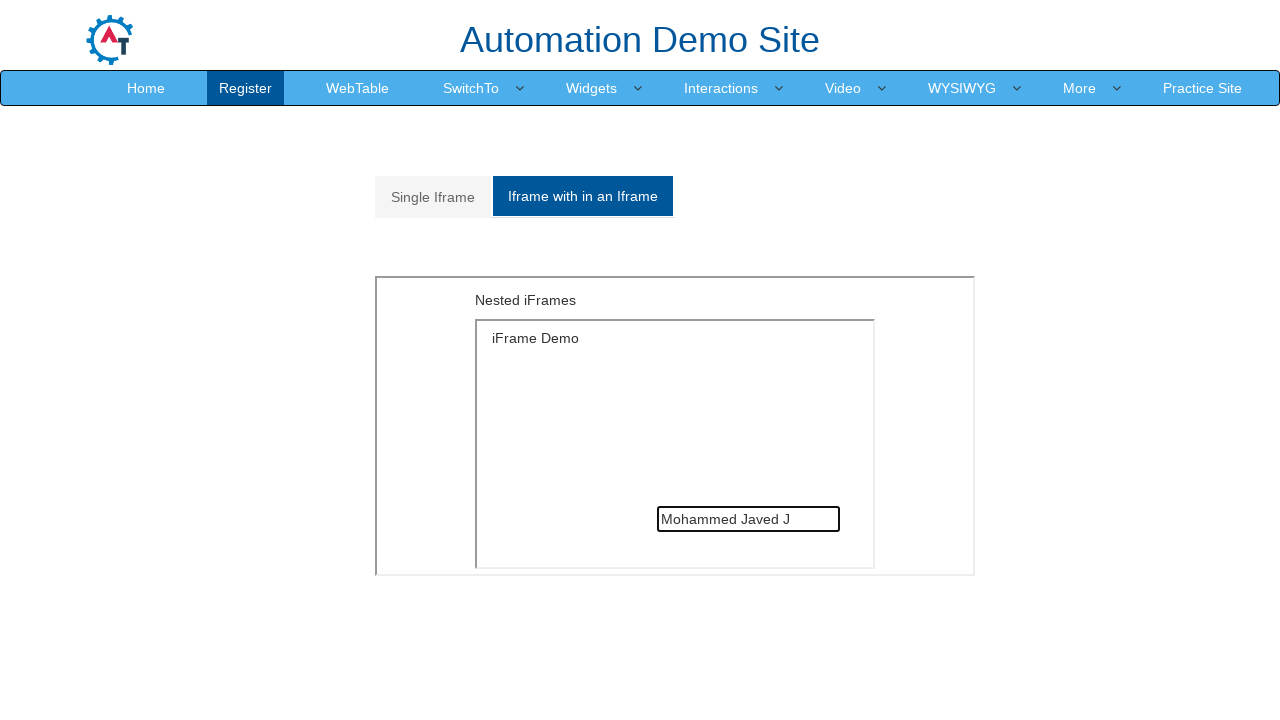

Clicked on Video link to navigate to video section at (843, 88) on xpath=//a[text()='Video']
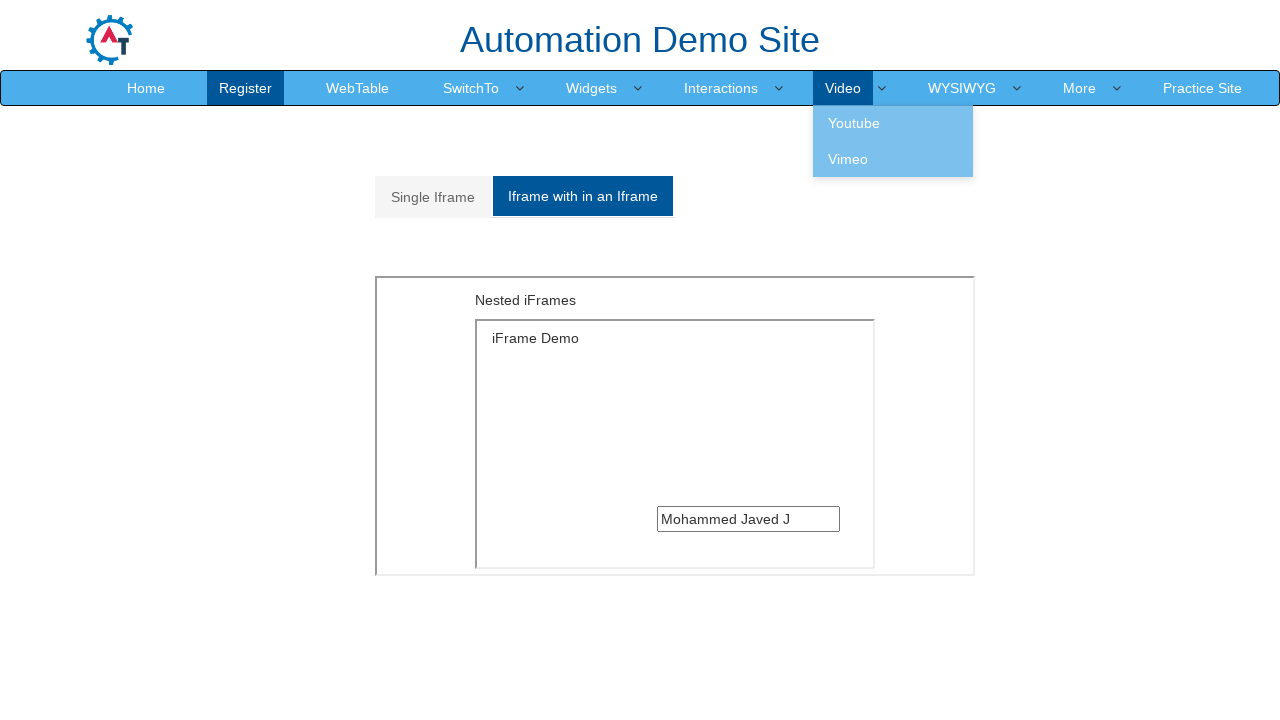

Clicked on Youtube link at (893, 123) on xpath=//a[text()='Youtube']
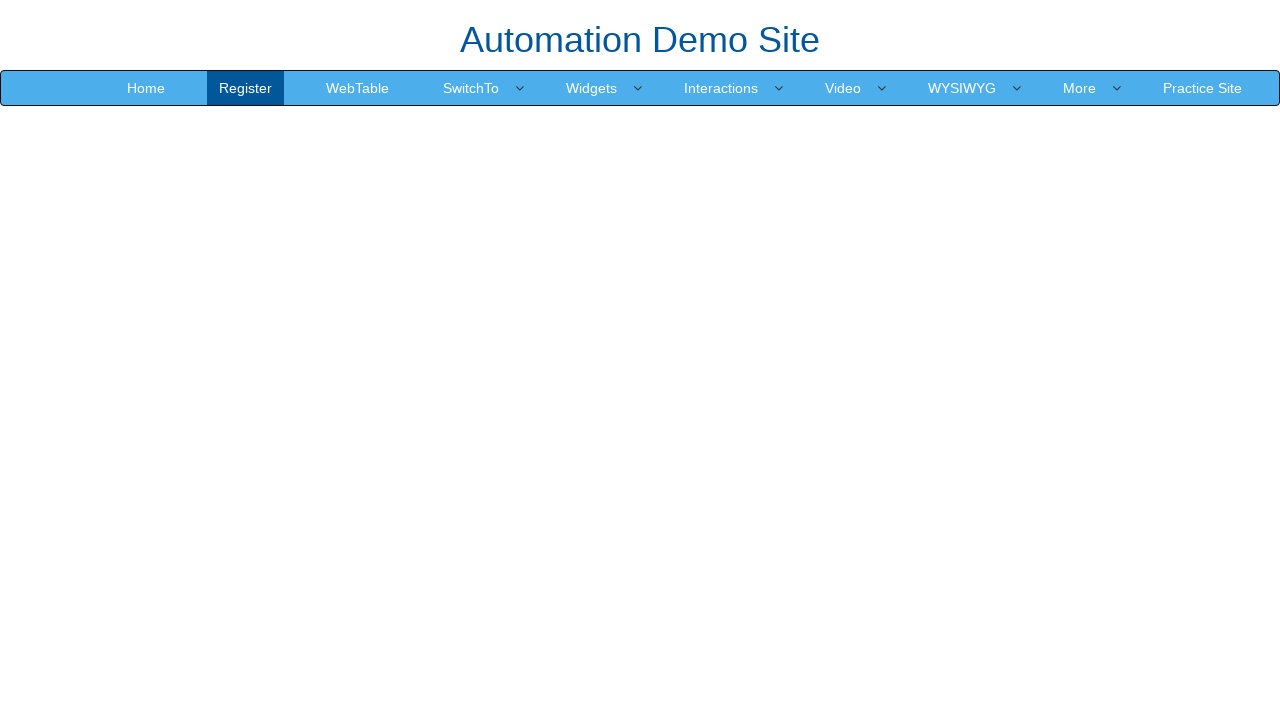

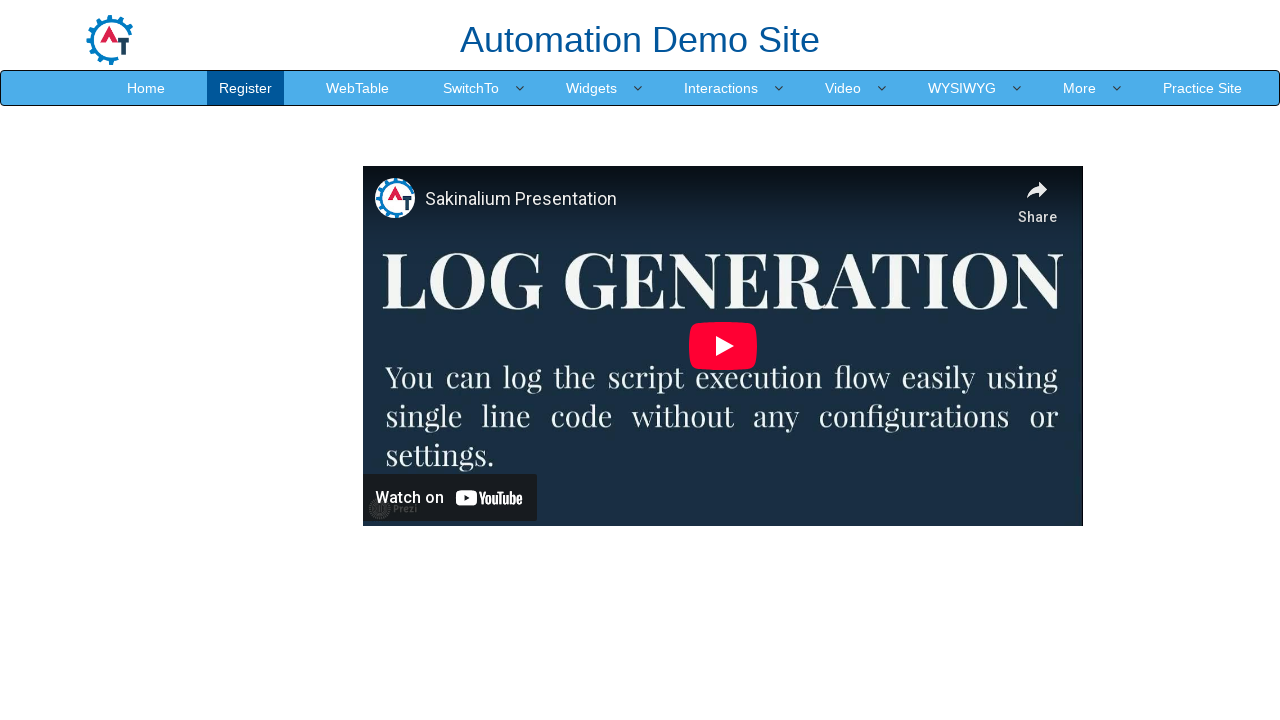